Tests dragging an element by specific offset coordinates

Starting URL: https://jqueryui.com/draggable/

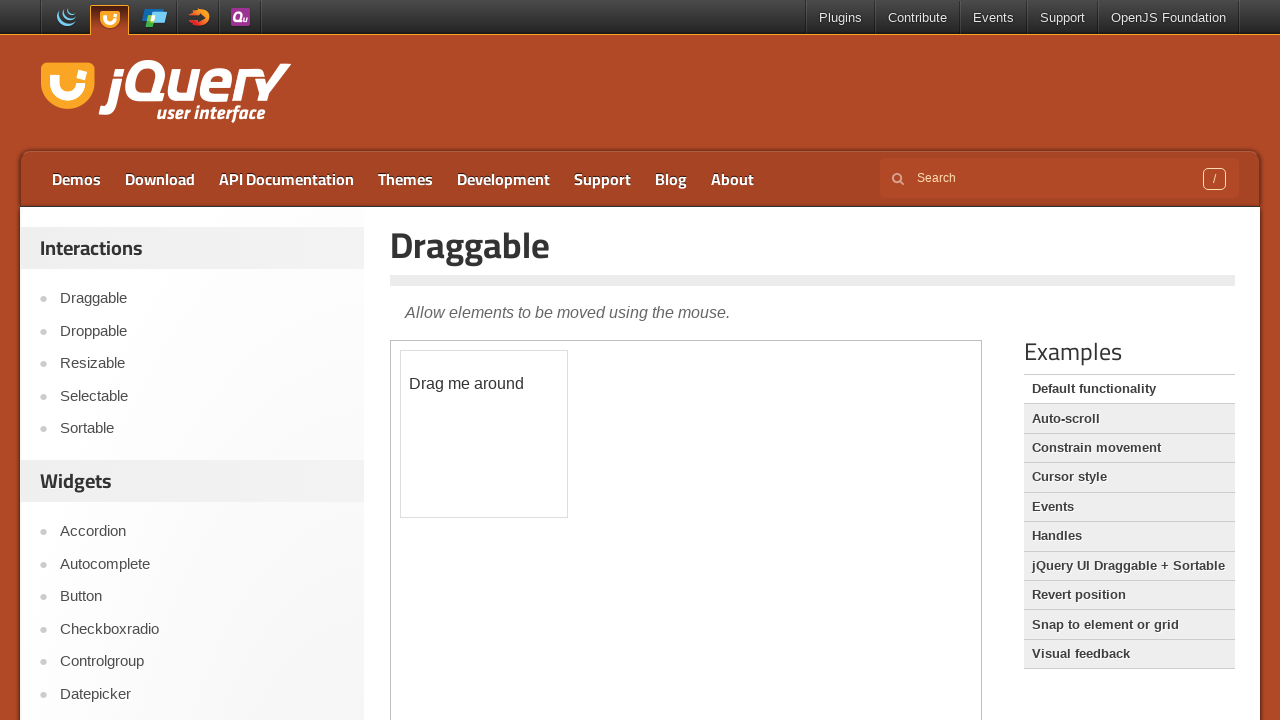

Located iframe containing draggable element
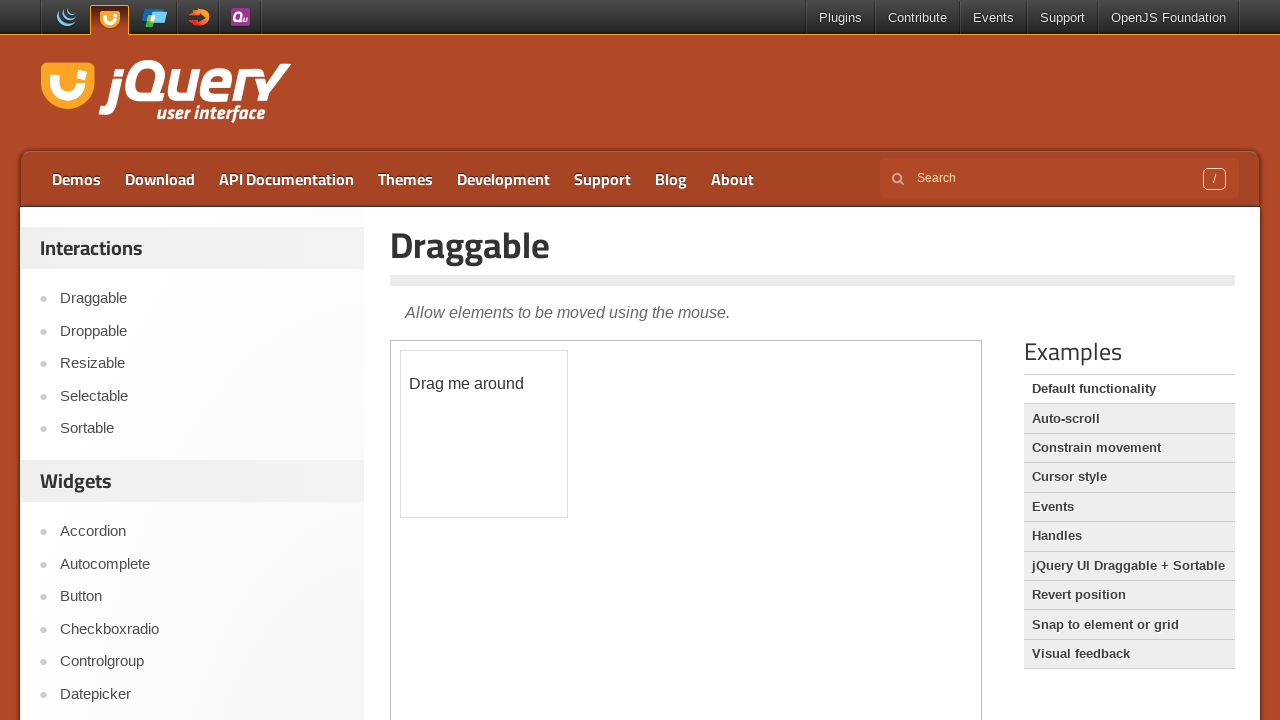

Located draggable element with id 'draggable'
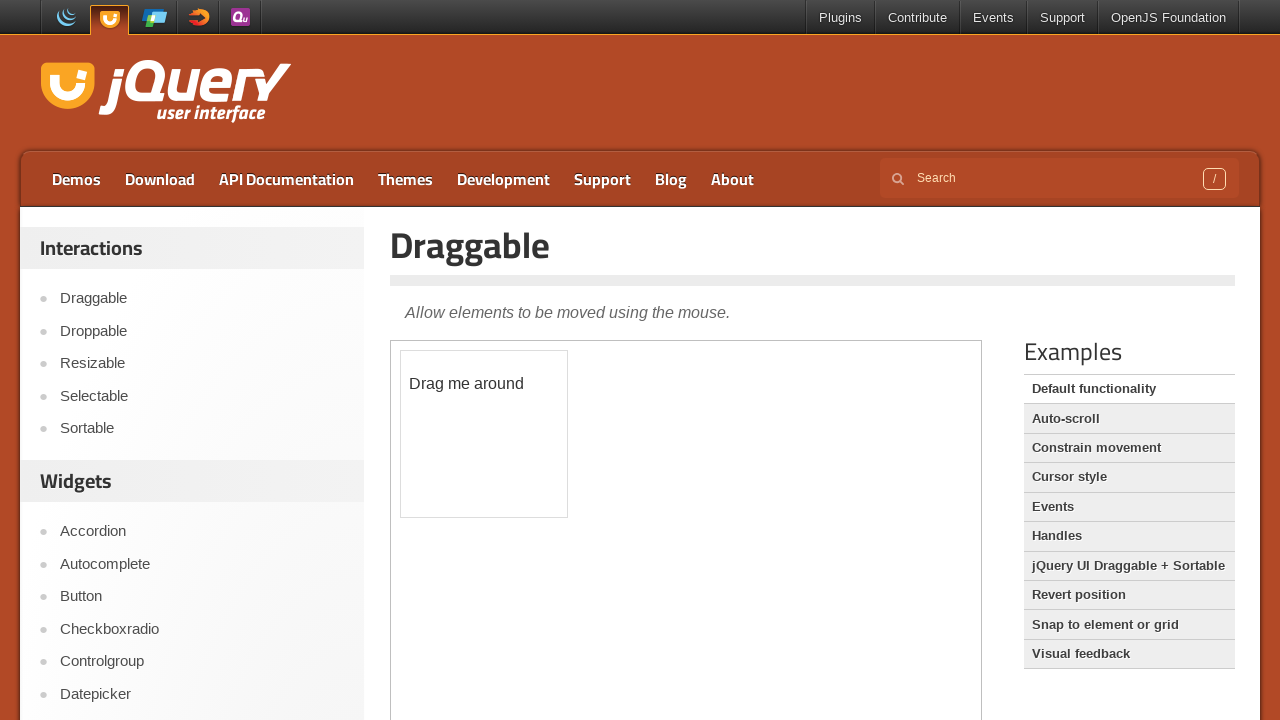

Dragged element by offset coordinates (45, 75) at (446, 426)
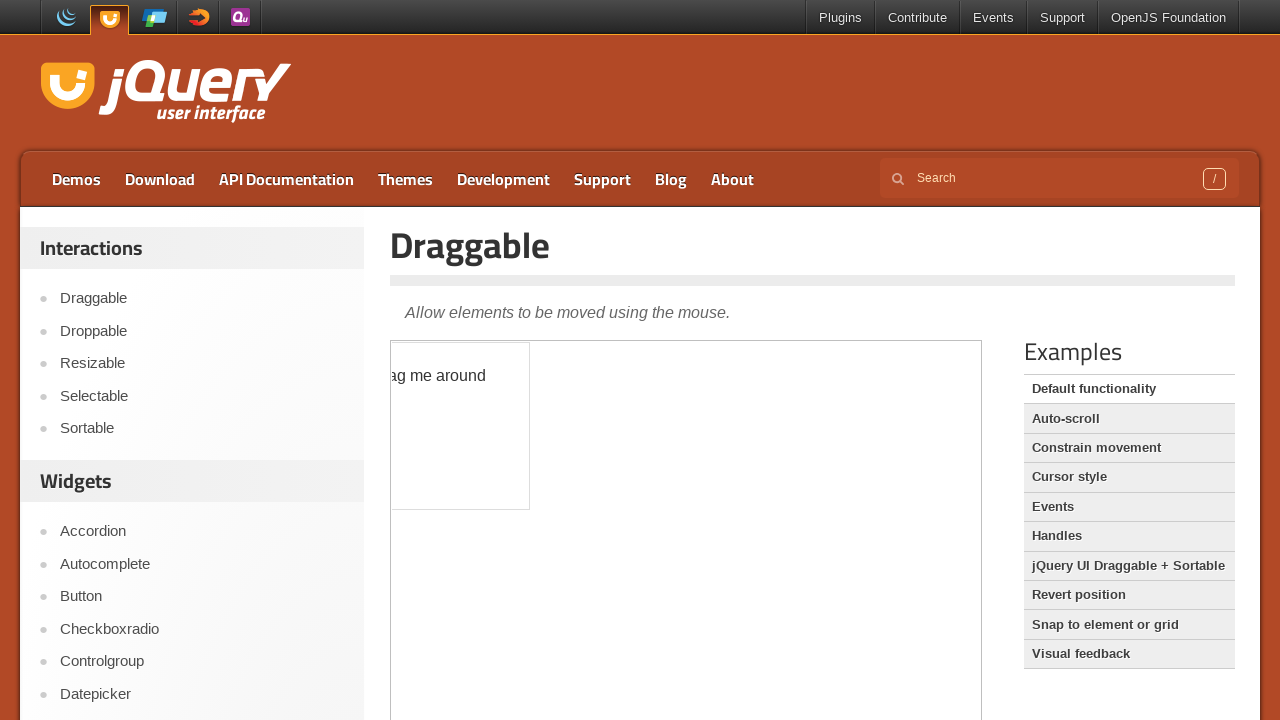

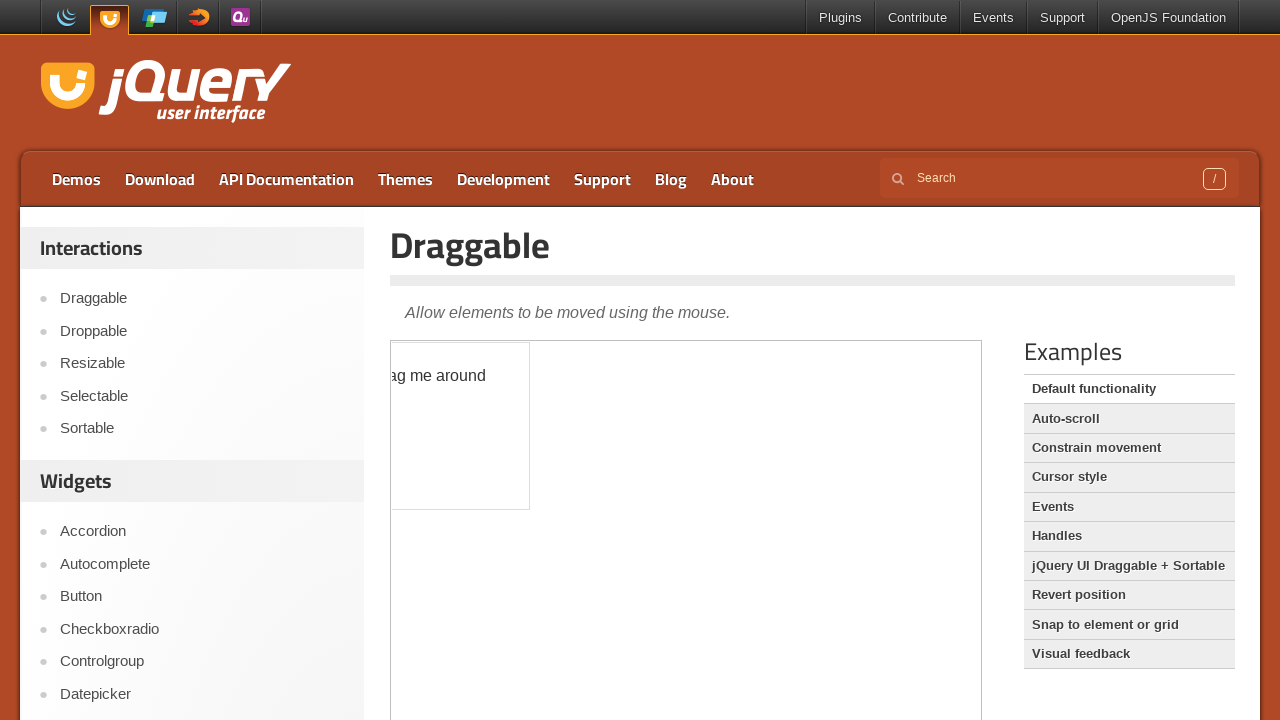